Tests JavaScript prompt alert functionality by navigating to the alerts page, triggering a prompt, entering text, accepting it, and verifying the result message is displayed correctly.

Starting URL: https://the-internet.herokuapp.com

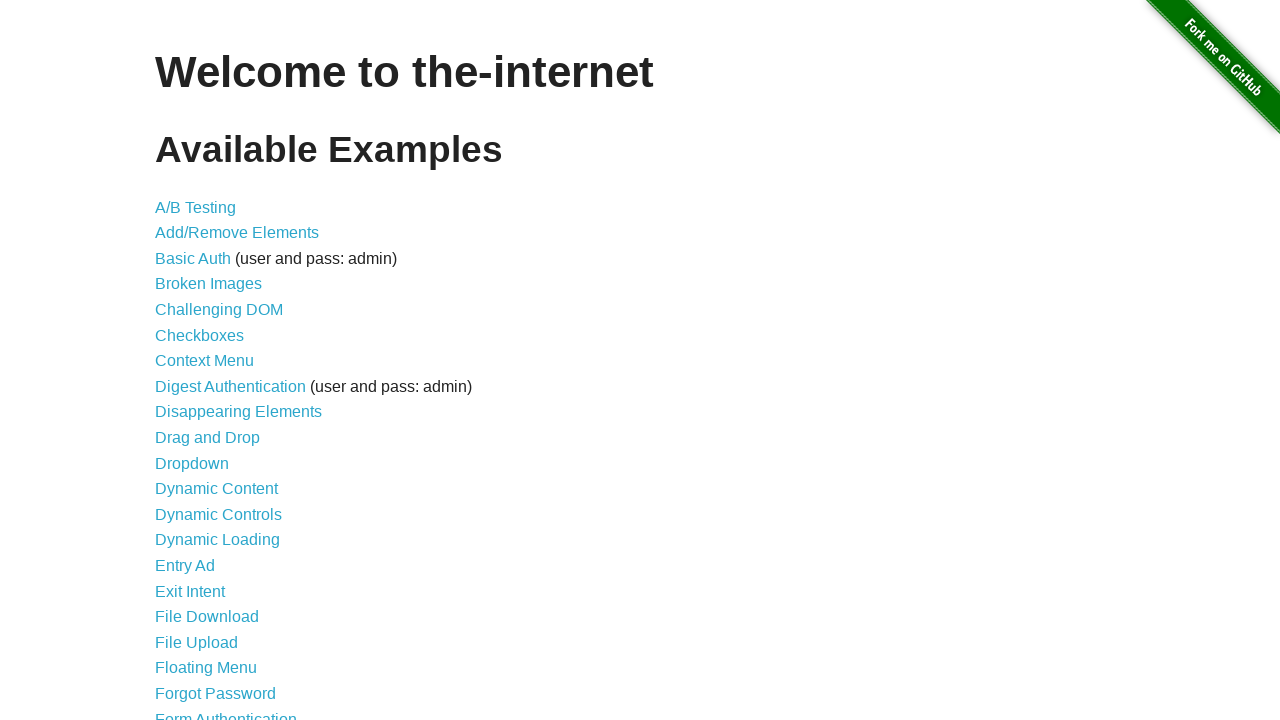

Clicked link to navigate to JavaScript alerts page at (214, 361) on a[href='/javascript_alerts']
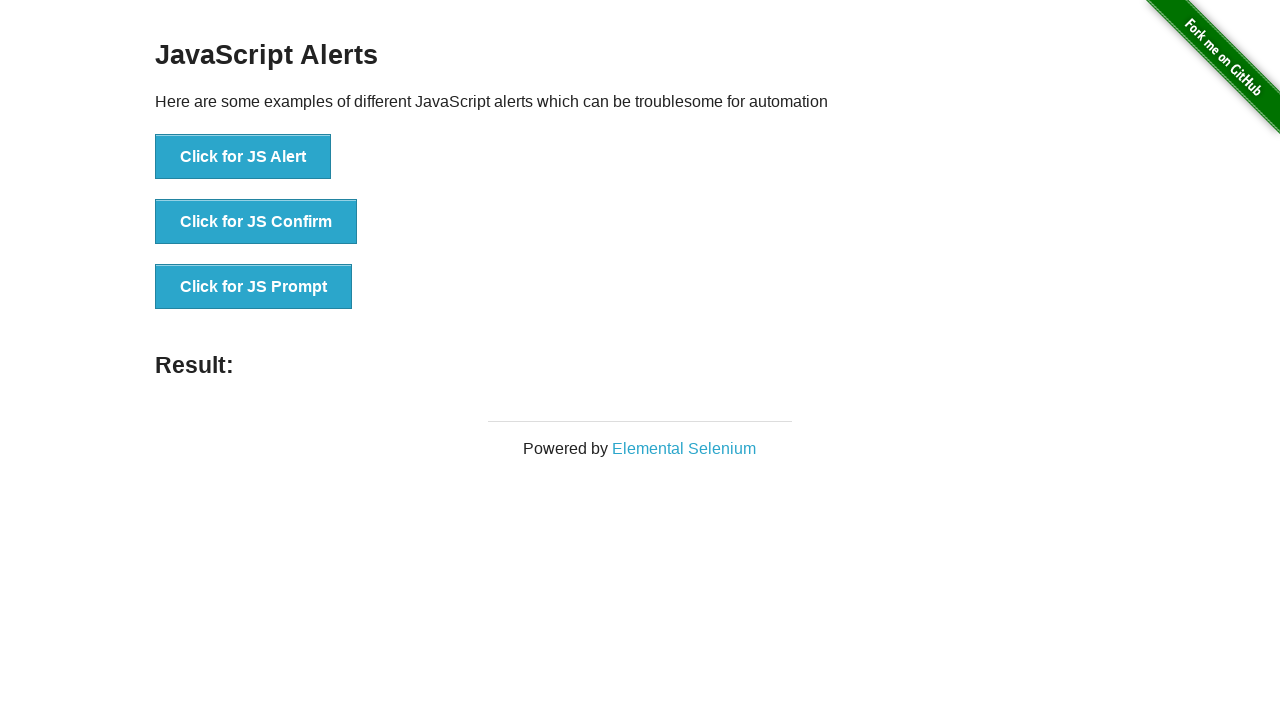

JavaScript alerts page loaded and JS Prompt button is visible
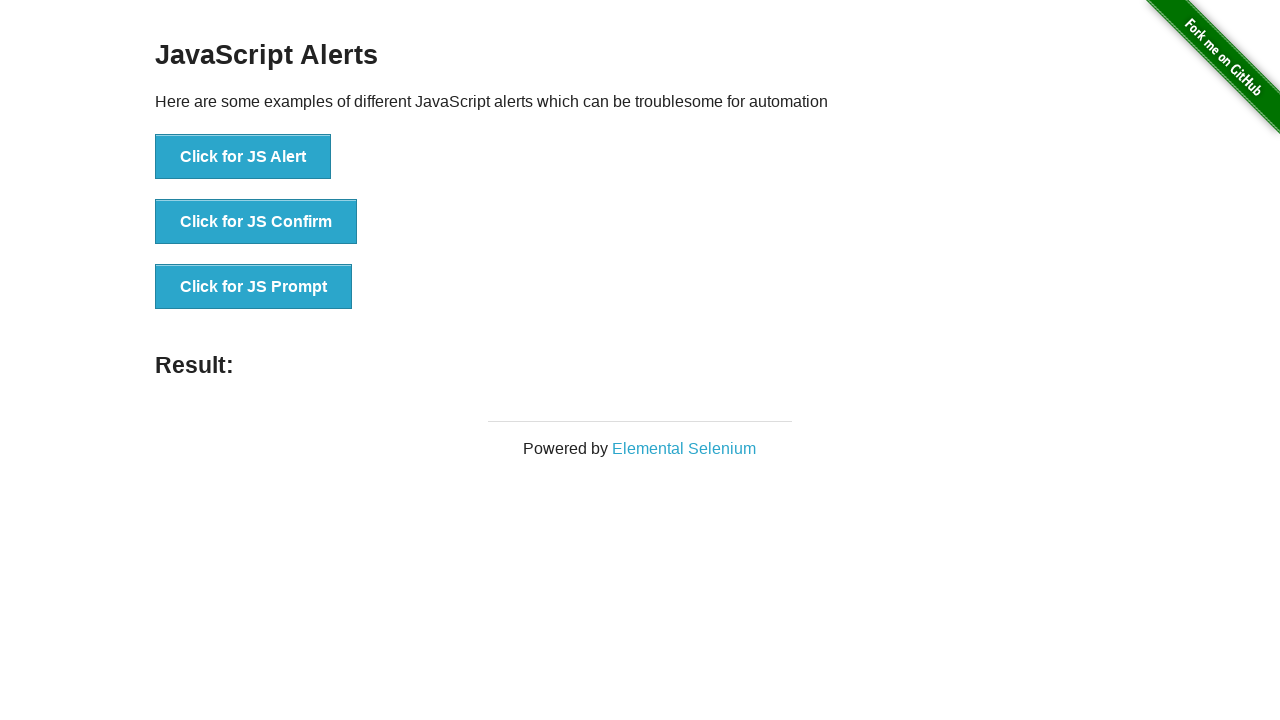

Clicked JS Prompt button to trigger prompt dialog at (254, 287) on button[onclick='jsPrompt()']
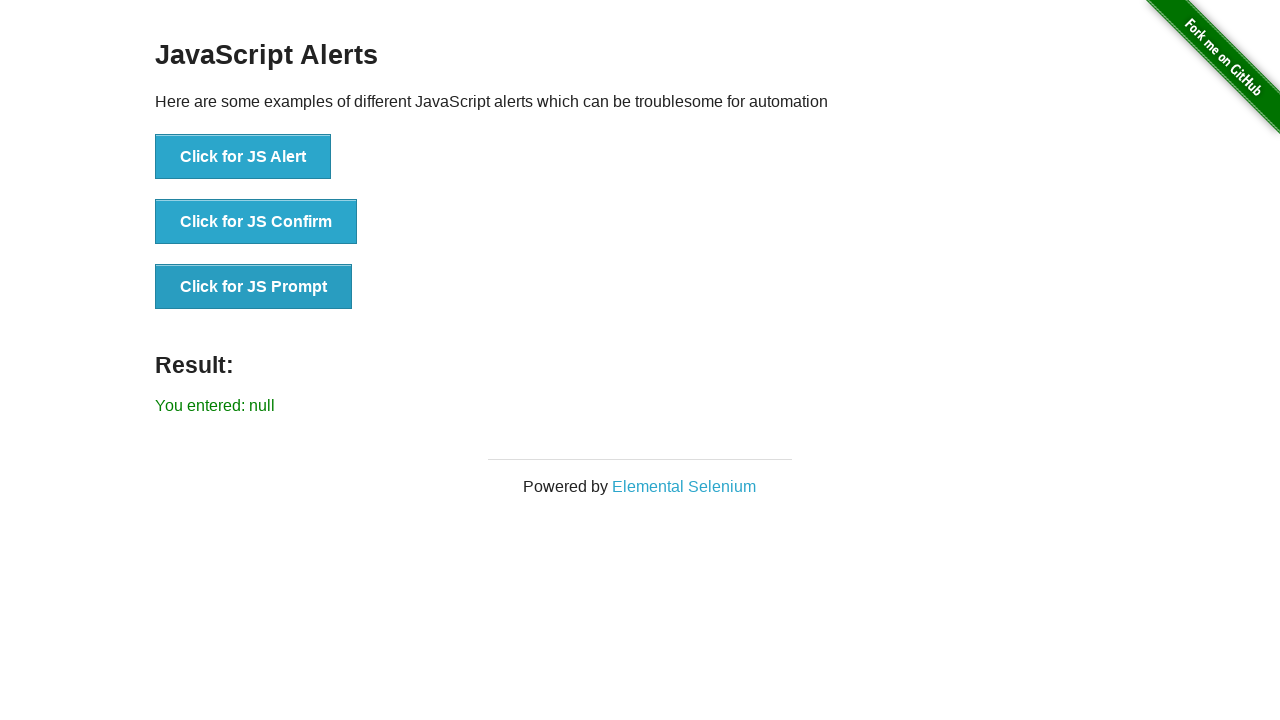

Set up dialog handler and accepted prompt with text 'Some test text!!!'
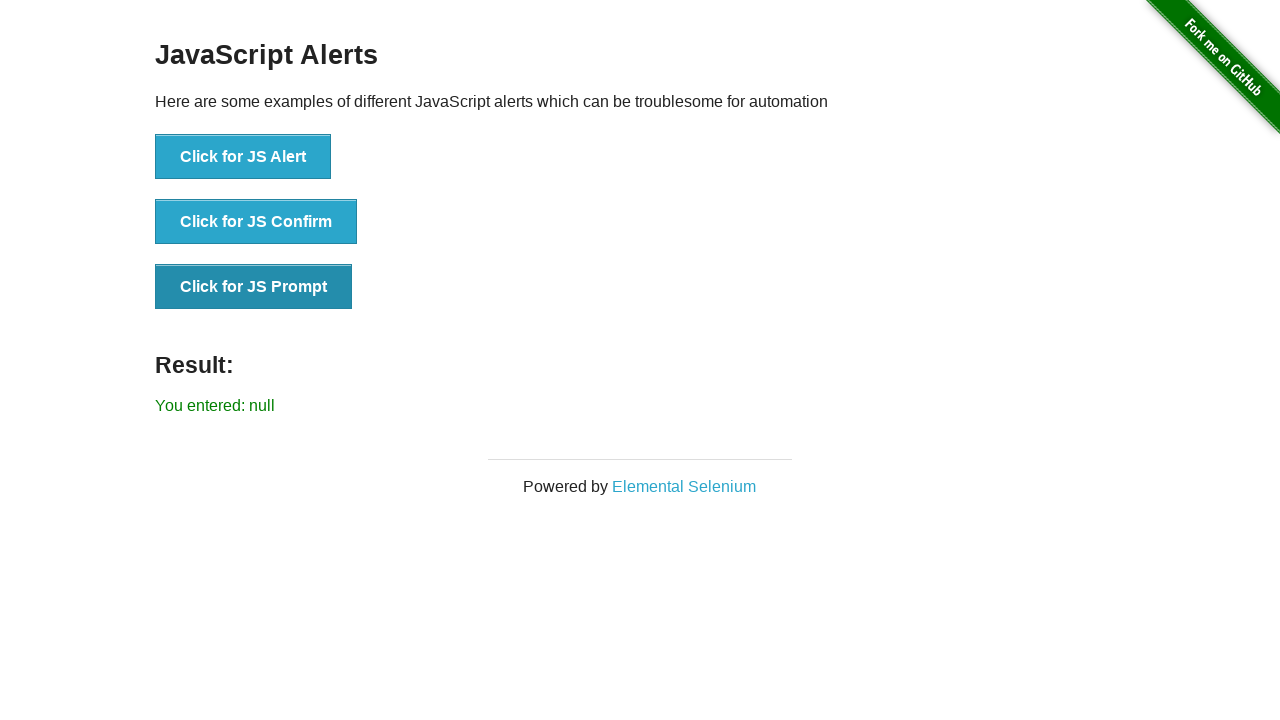

Result message element appeared on page
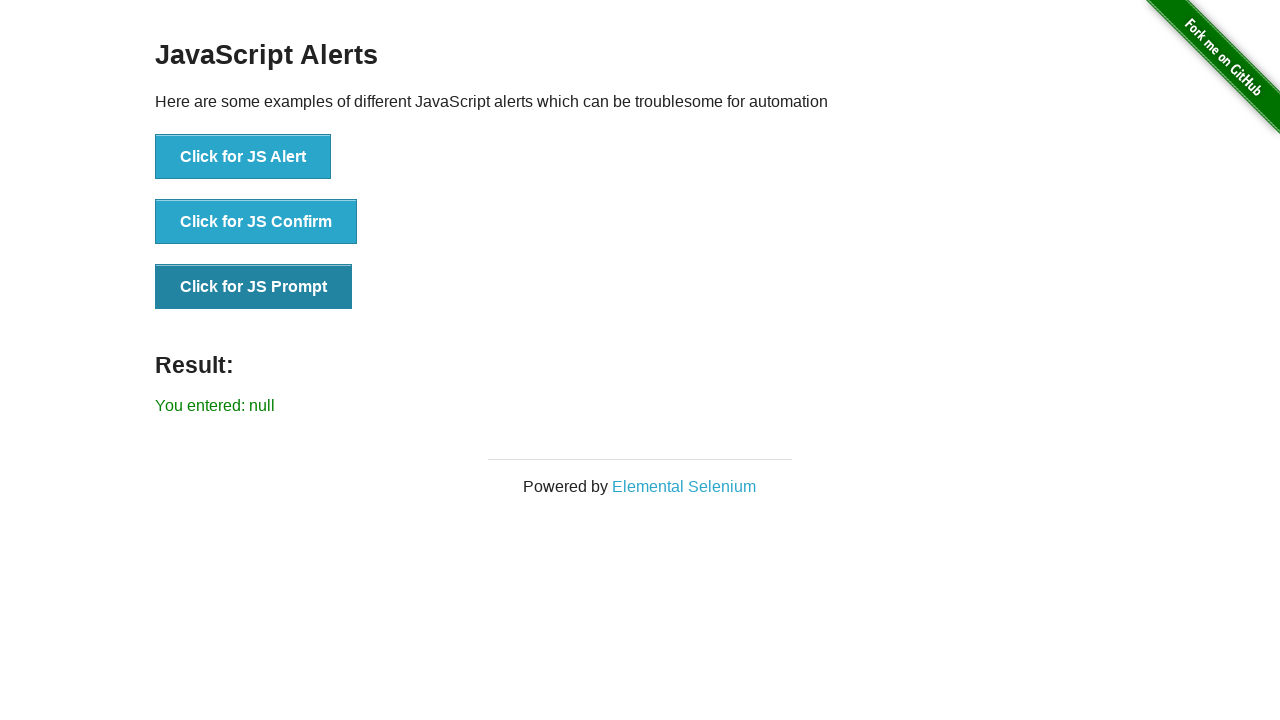

Retrieved result text: You entered: null
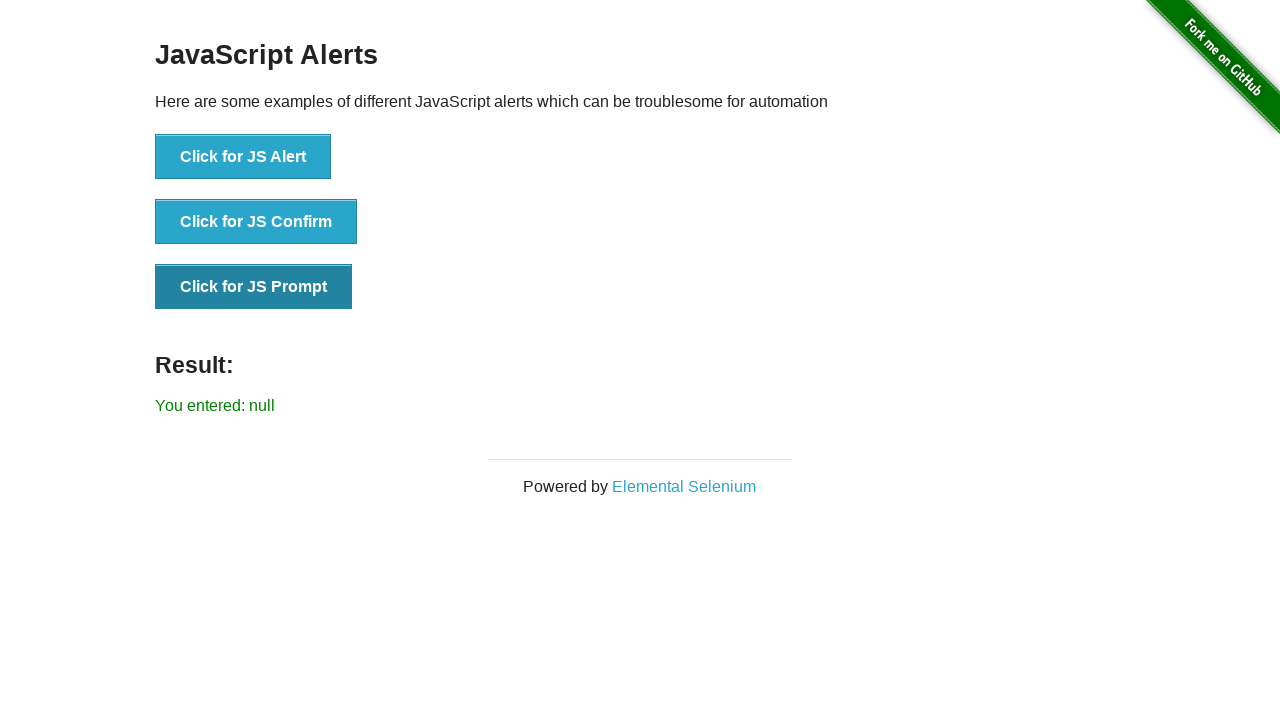

Removed dialog event listener
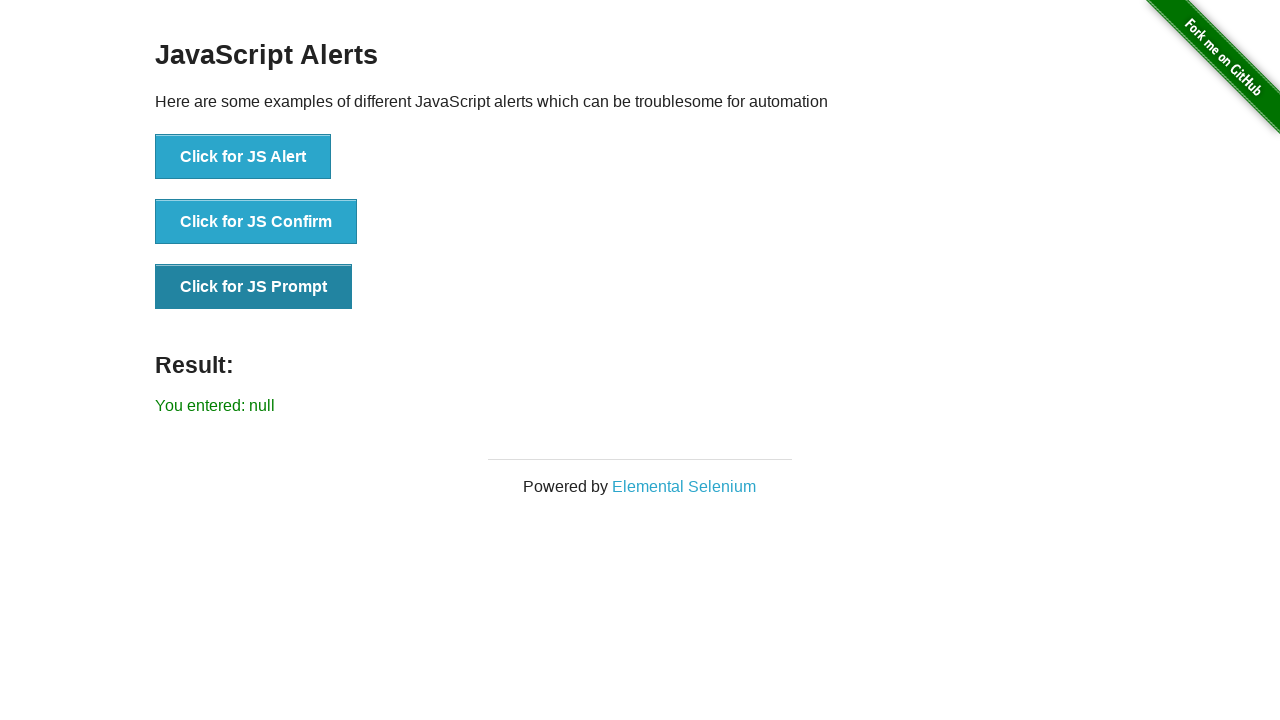

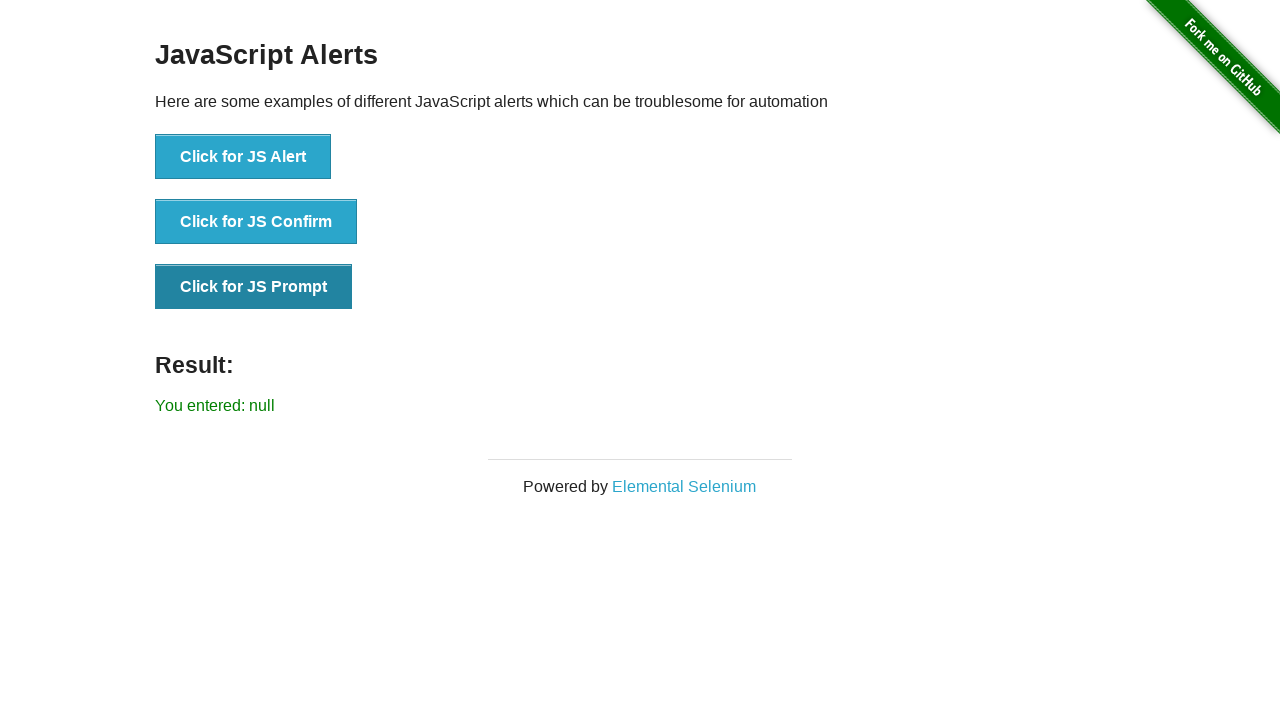